Tests enabling and disabling of input fields using buttons

Starting URL: https://codenboxautomationlab.com/practice/

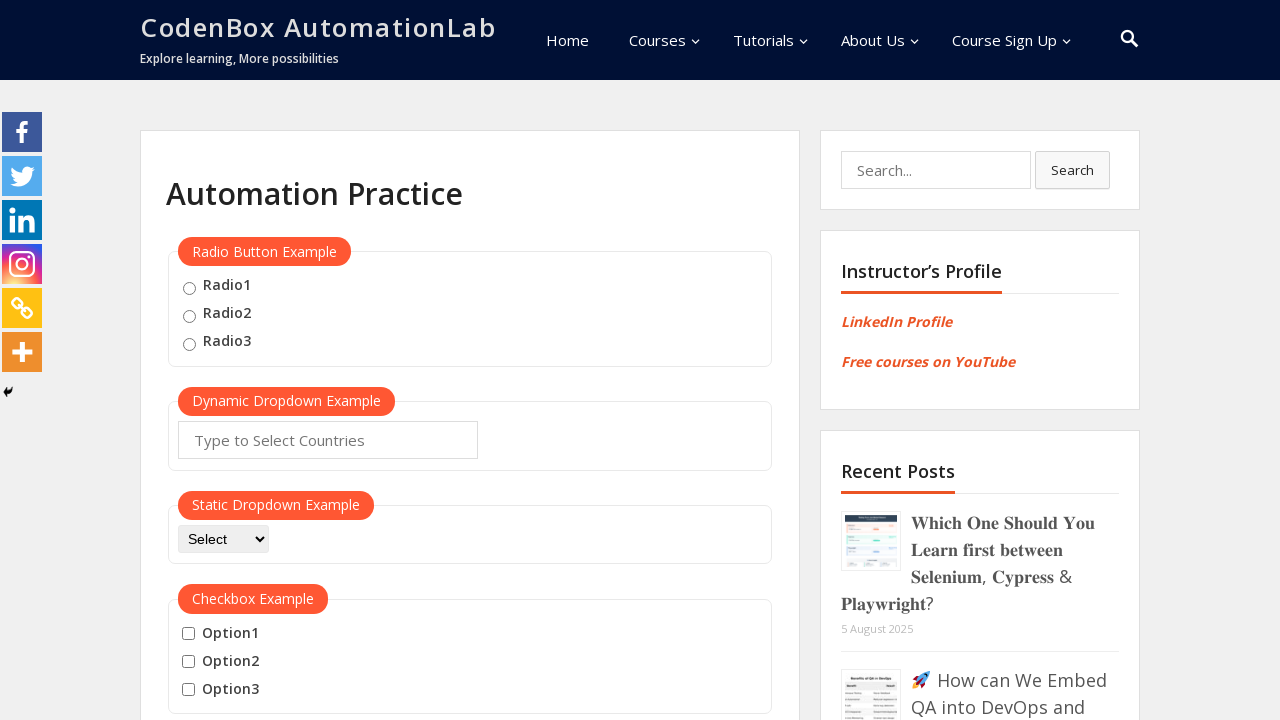

Clicked disable button to disable input fields at (217, 361) on #disabled-button
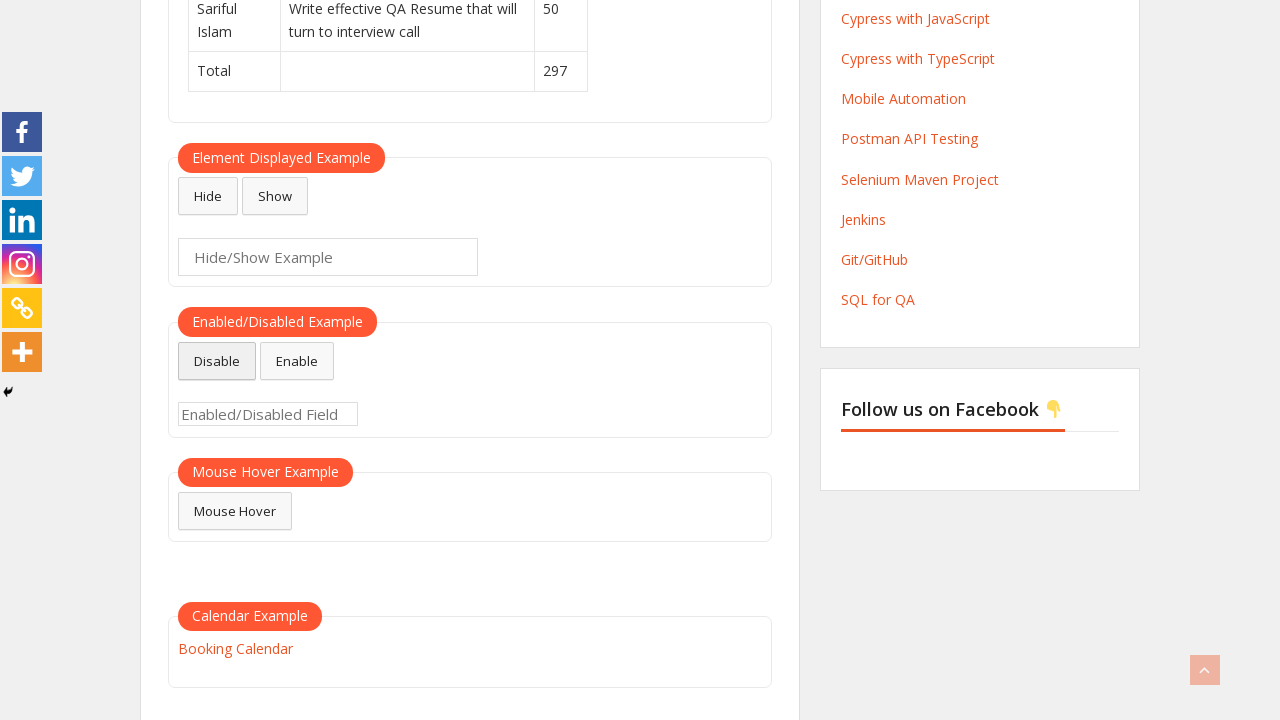

Waited 500ms for UI to update
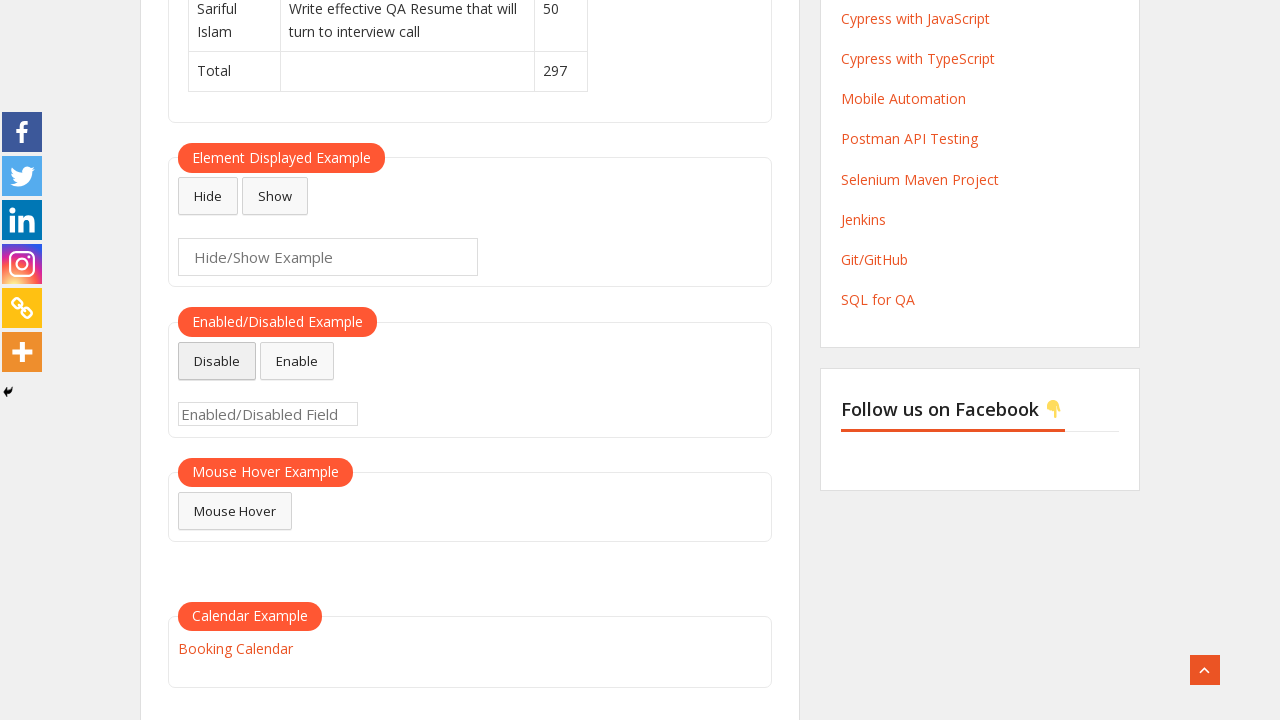

Clicked enable button to re-enable input fields at (297, 361) on #enabled-button
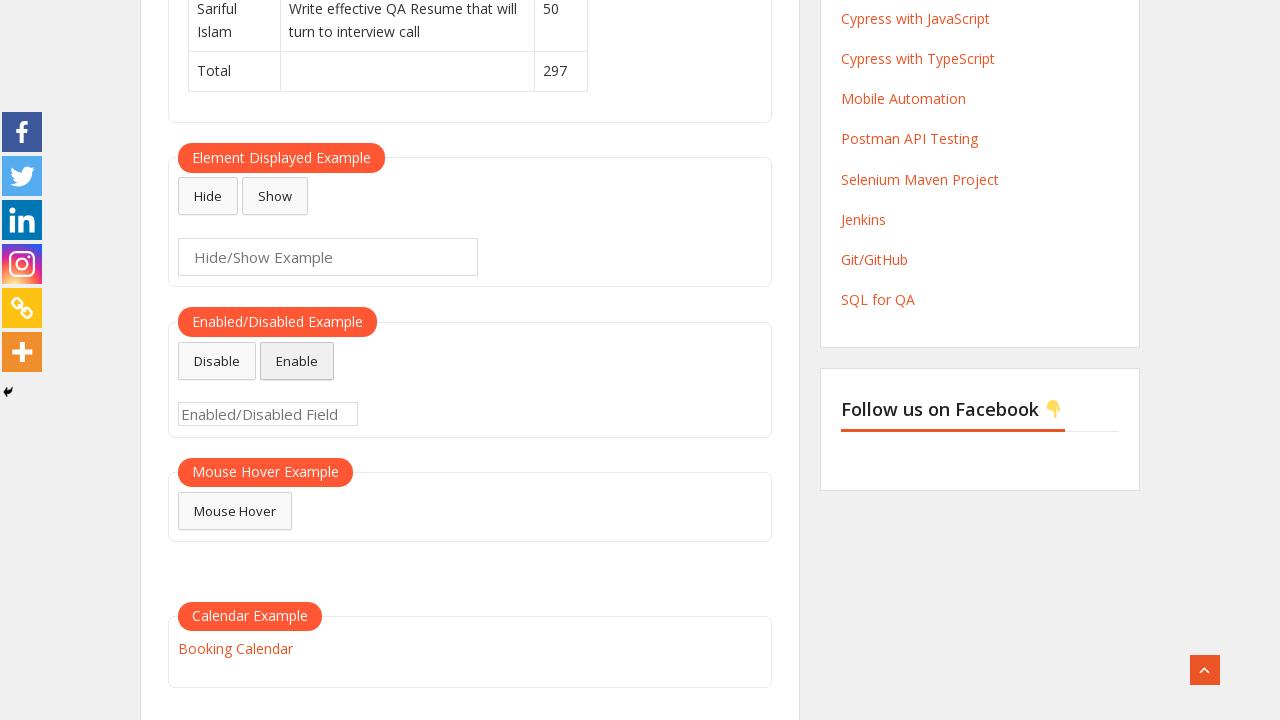

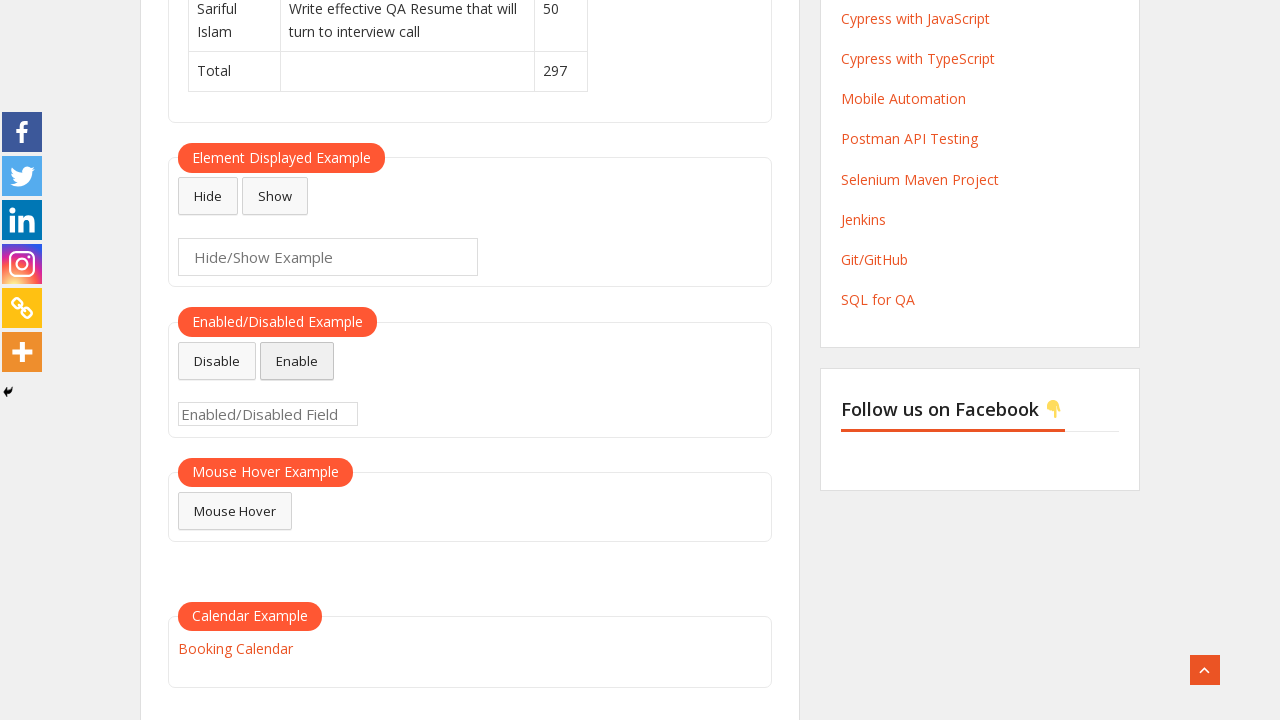